Tests JavaScript alert handling functionality including simple alerts, alerts with text input, and confirm dialogs with OK/Cancel options on a demo automation testing site.

Starting URL: https://demo.automationtesting.in/Alerts.html

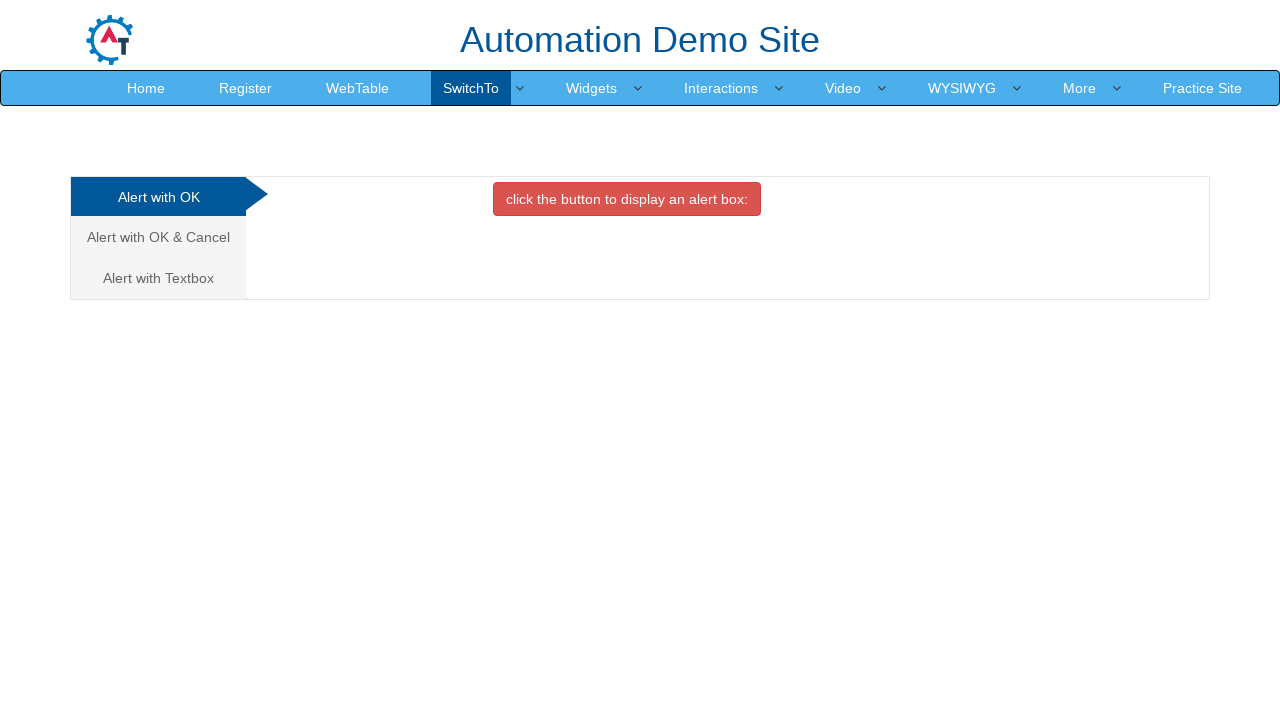

Set up dialog handler to capture and accept alerts
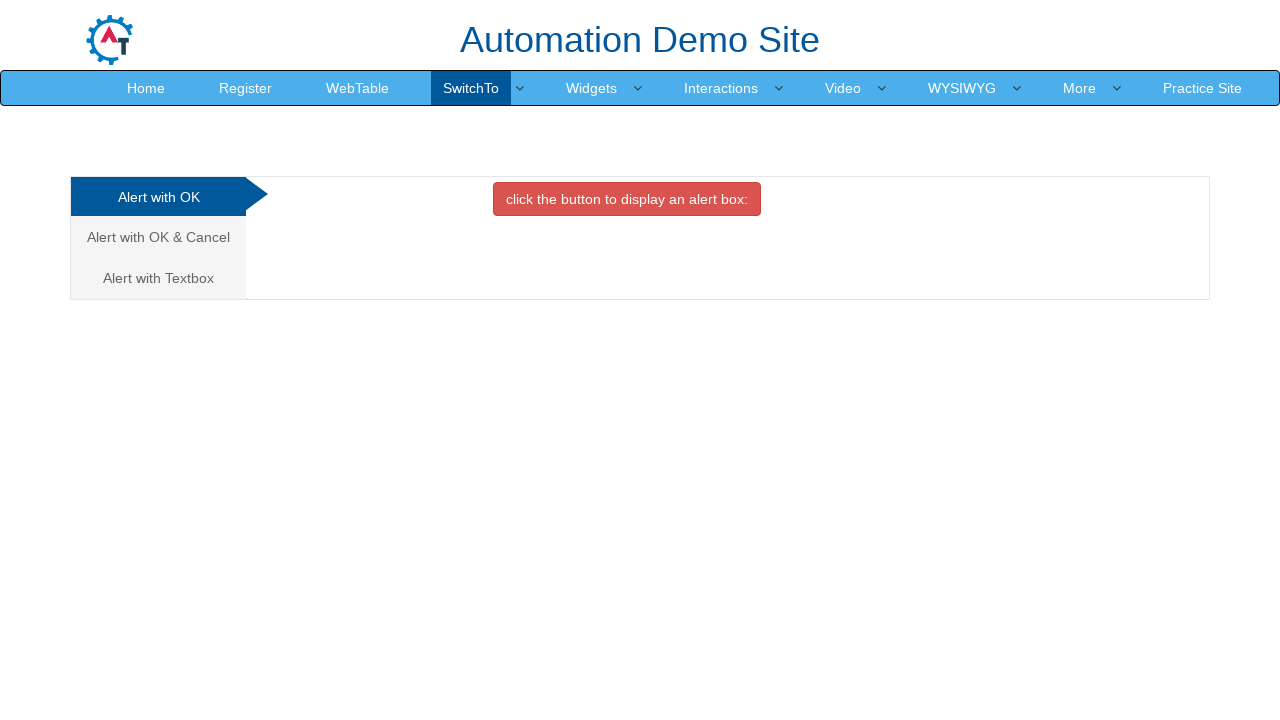

Clicked button to trigger simple alert with OK at (627, 199) on xpath=//*[@id='OKTab']/button
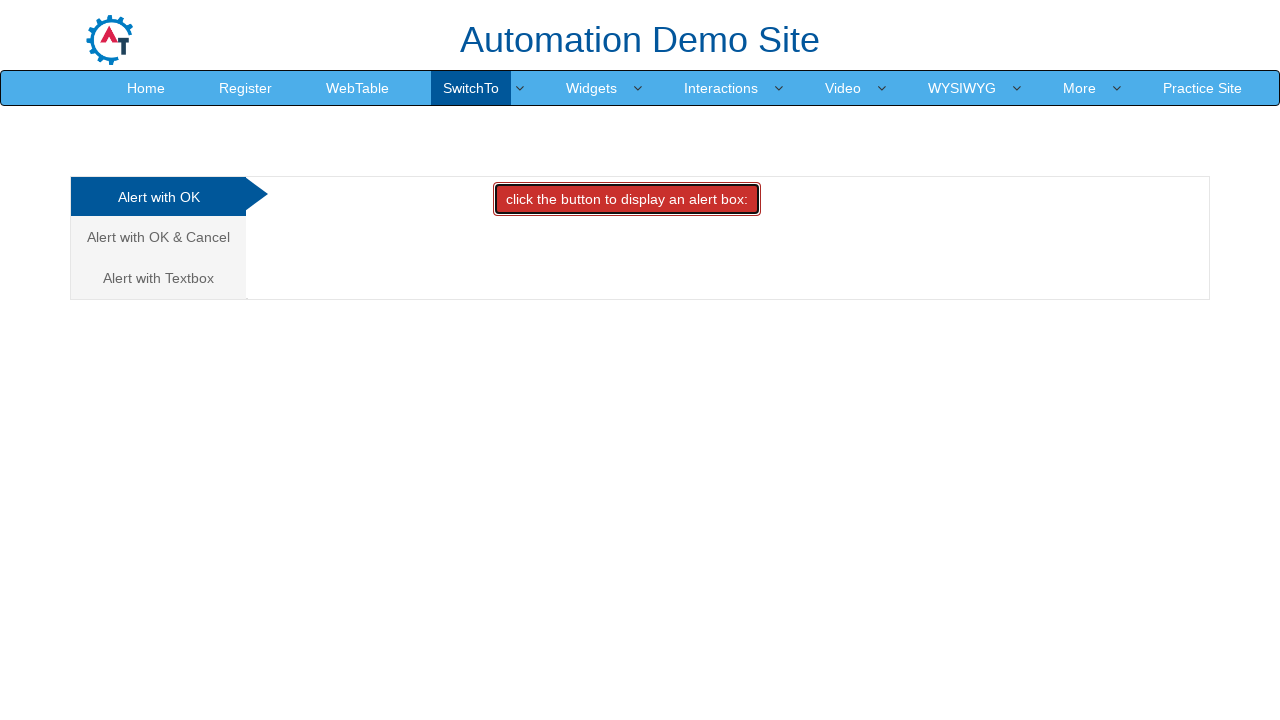

Waited 2 seconds for alert to be processed
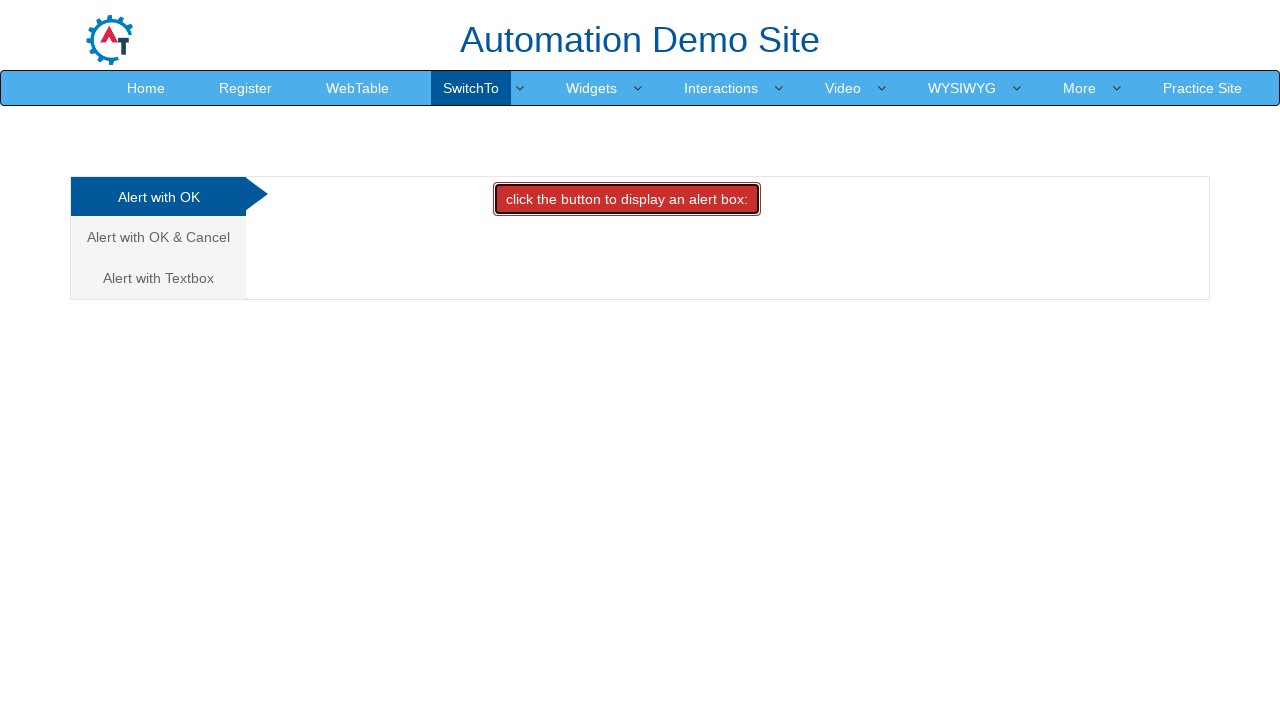

Clicked 'Alert with Textbox' tab at (158, 278) on xpath=//*[text()='Alert with Textbox ']
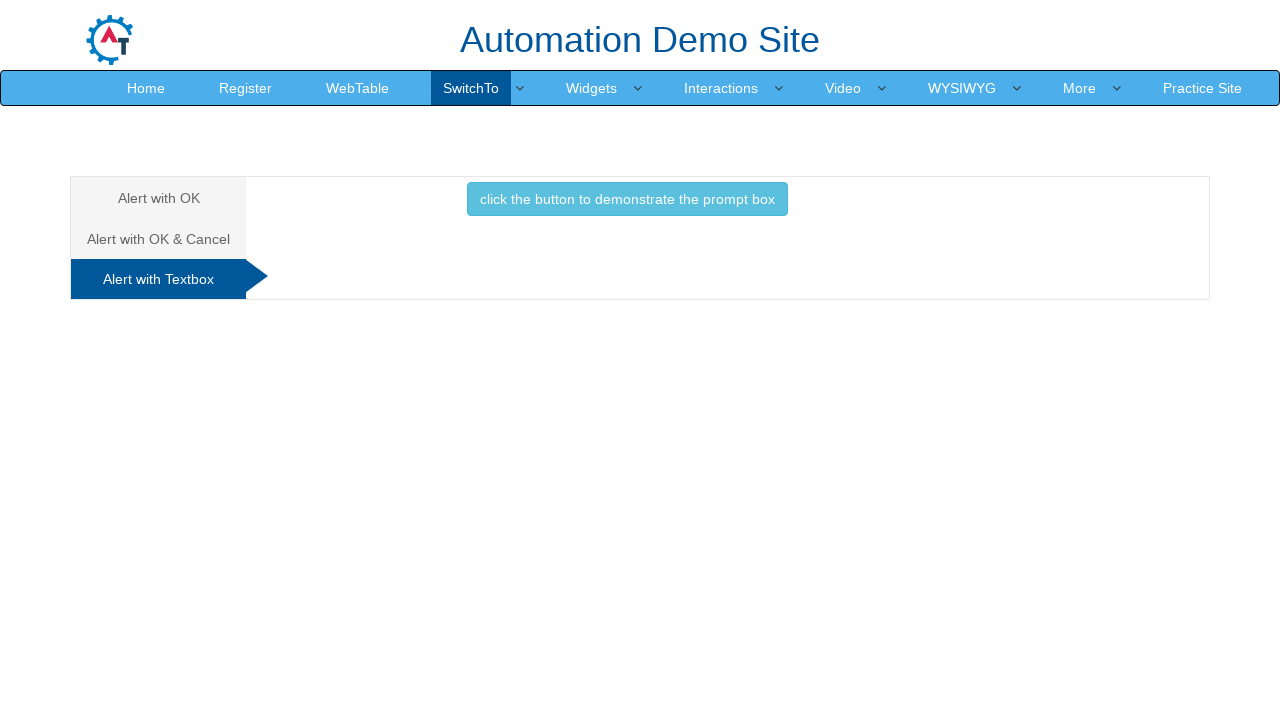

Clicked button to trigger prompt alert with text input at (627, 199) on xpath=//*[@id='Textbox']/button
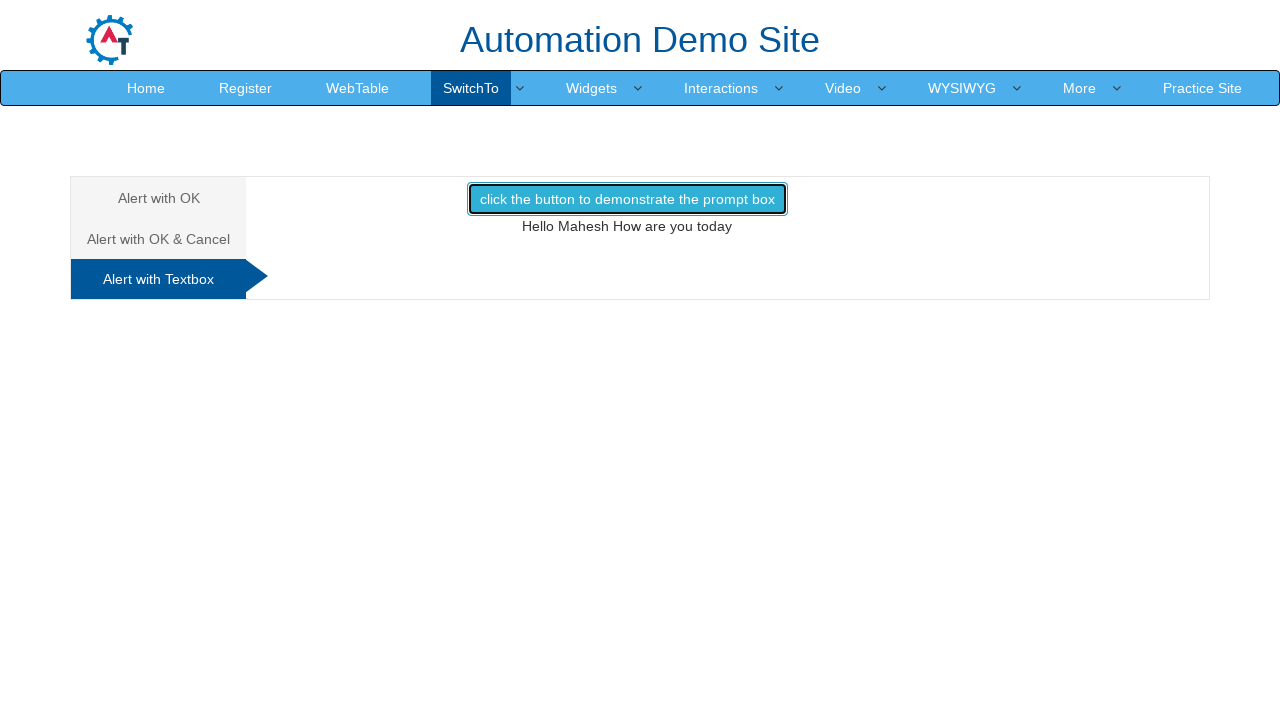

Waited 2 seconds for prompt alert to be processed with 'Mahesh' input
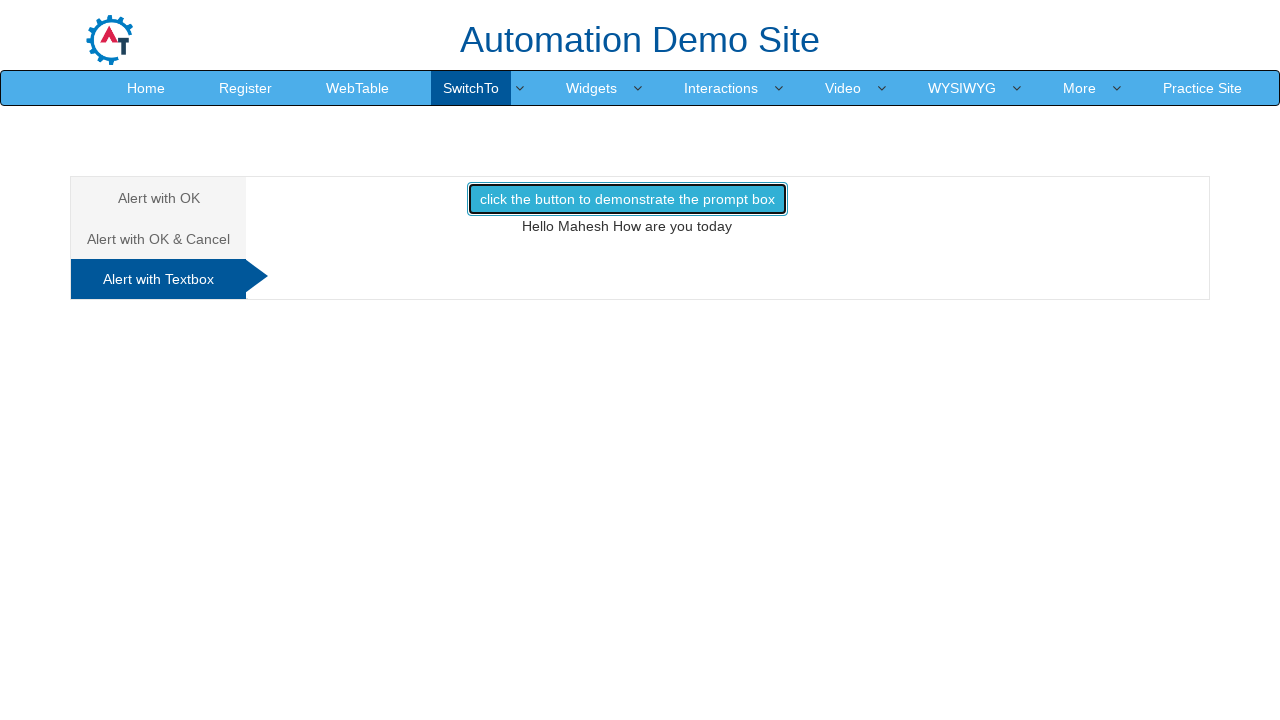

Clicked 'Alert with OK & Cancel' tab at (158, 239) on xpath=//*[text()='Alert with OK & Cancel ']
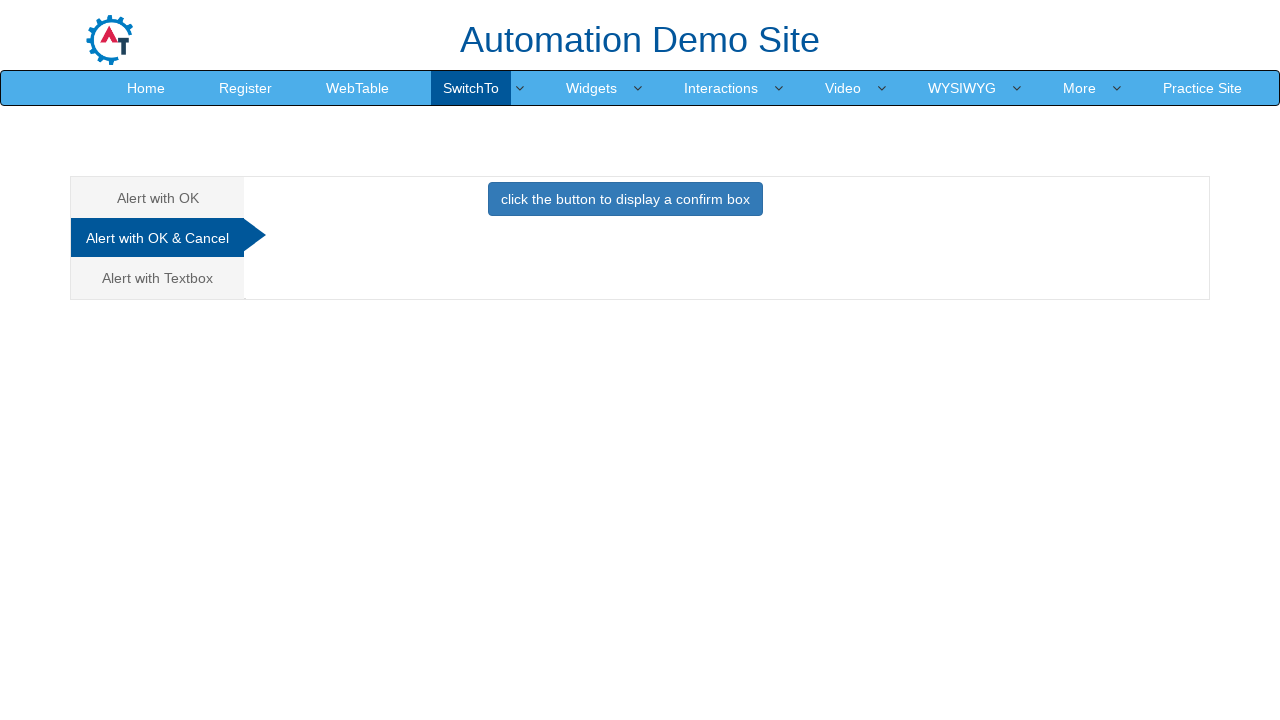

Clicked button to trigger confirm dialog with OK/Cancel options at (625, 199) on xpath=//*[@id='CancelTab']//button
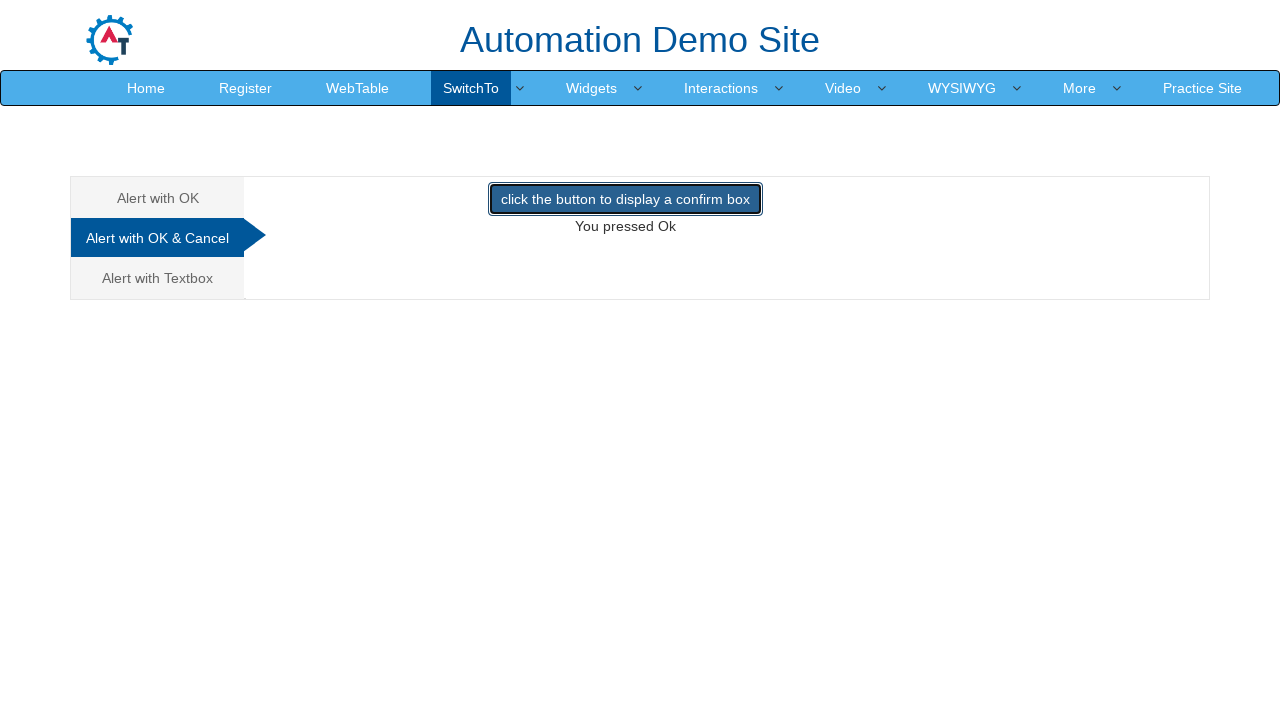

Waited 2 seconds for confirm dialog to be processed
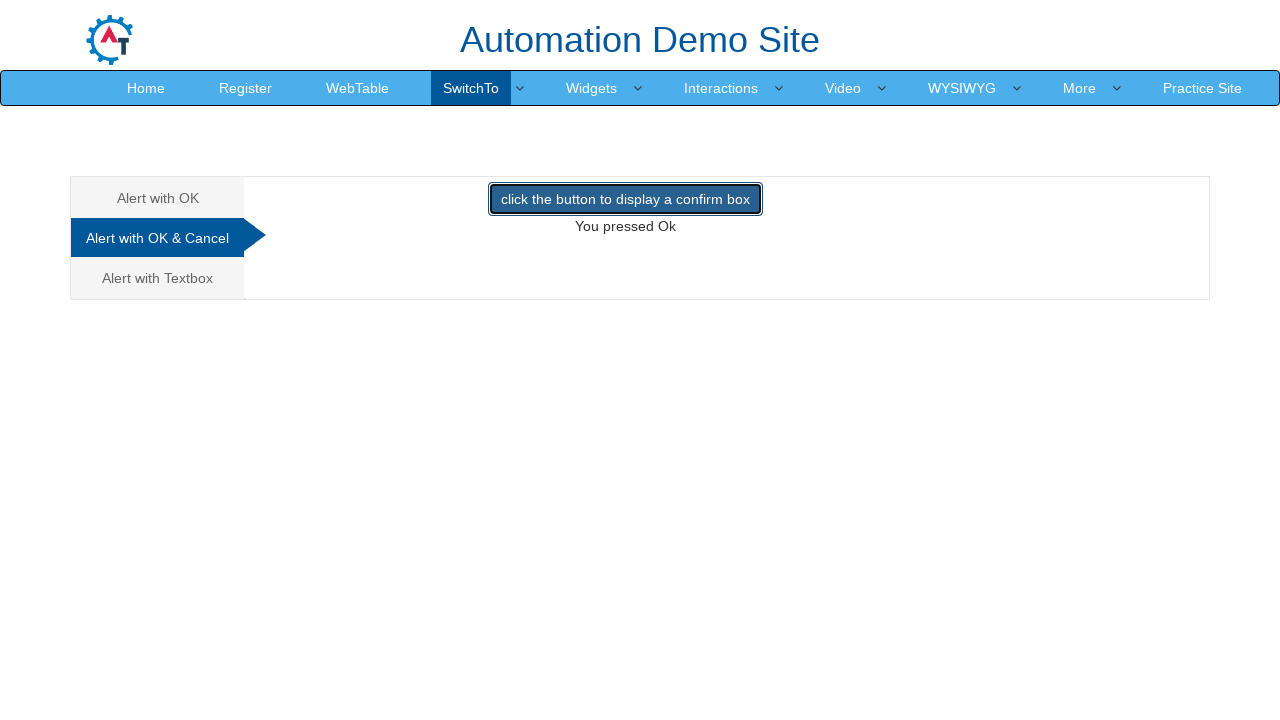

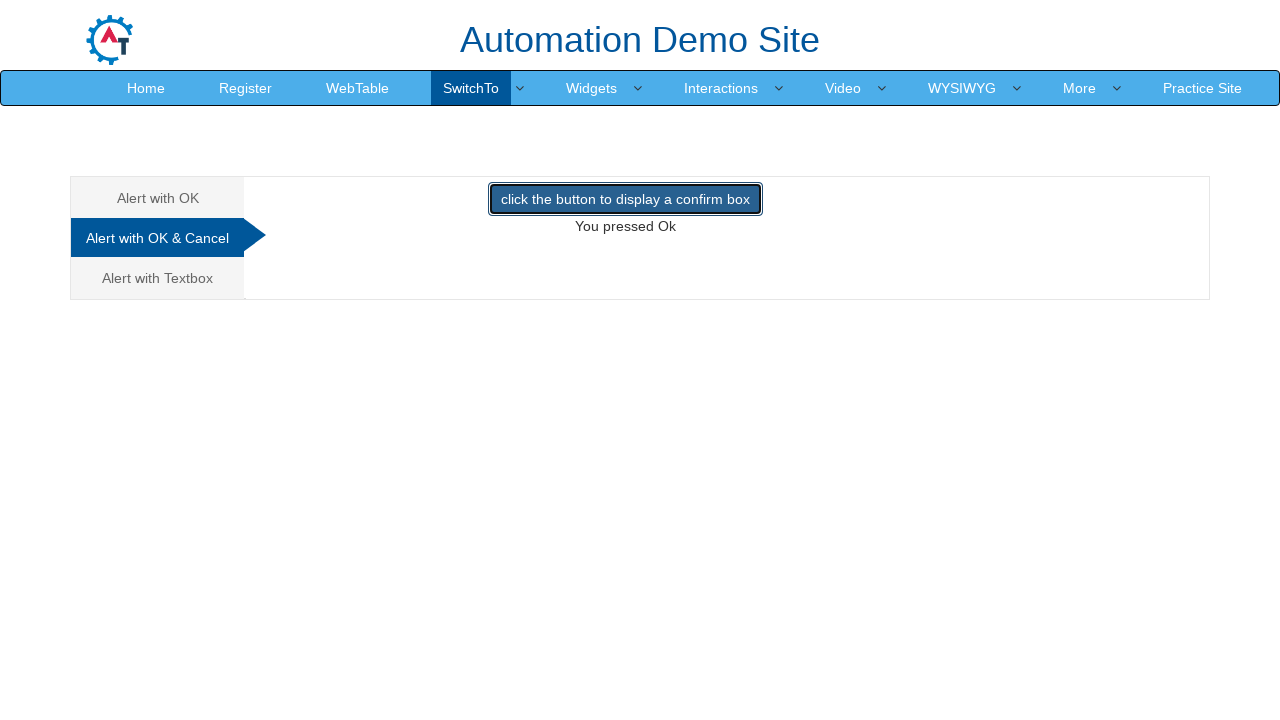